Tests double-click functionality by double-clicking a button and verifying the success message appears

Starting URL: https://demoqa.com/buttons

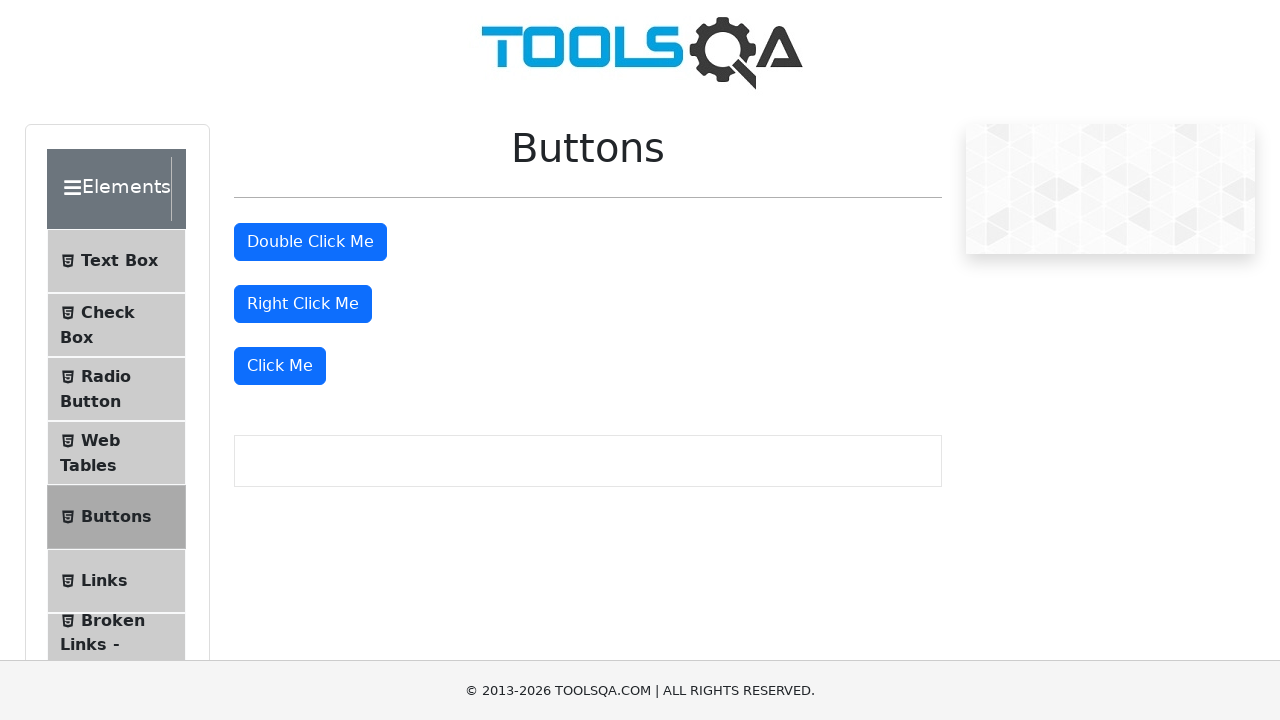

Double-clicked the 'Double Click Me' button at (310, 242) on #doubleClickBtn
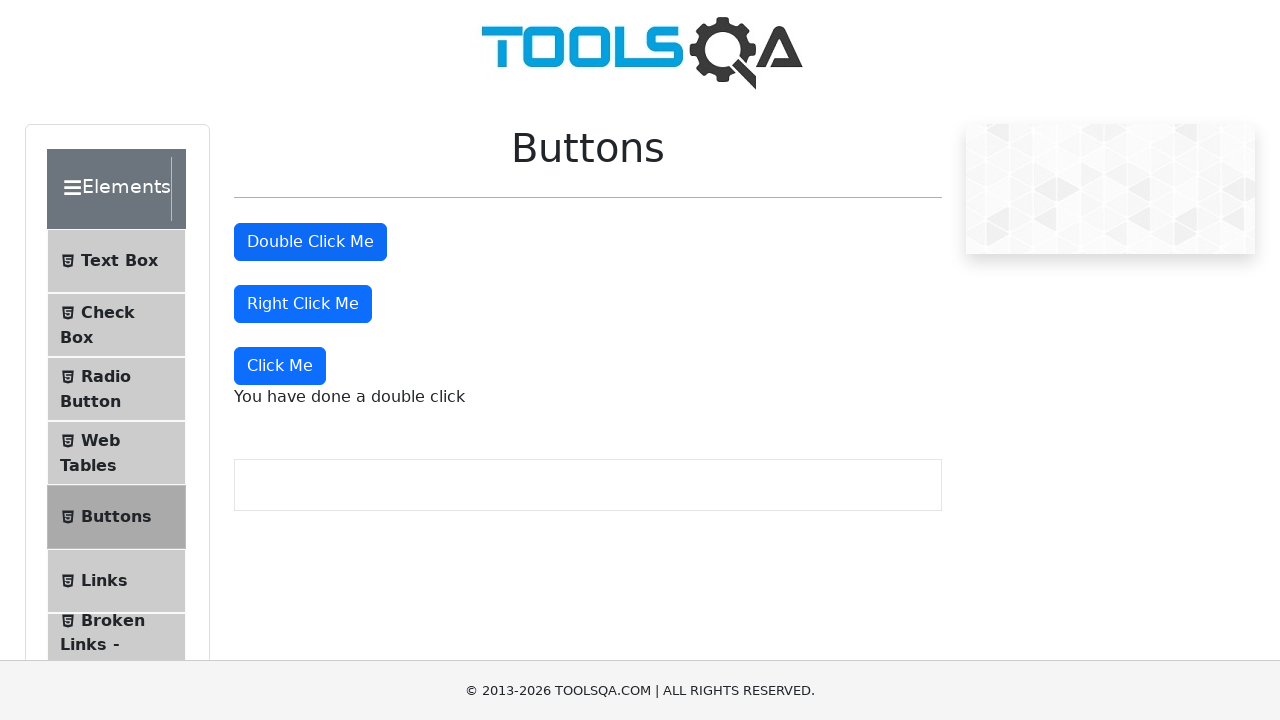

Waited for double-click success message to appear
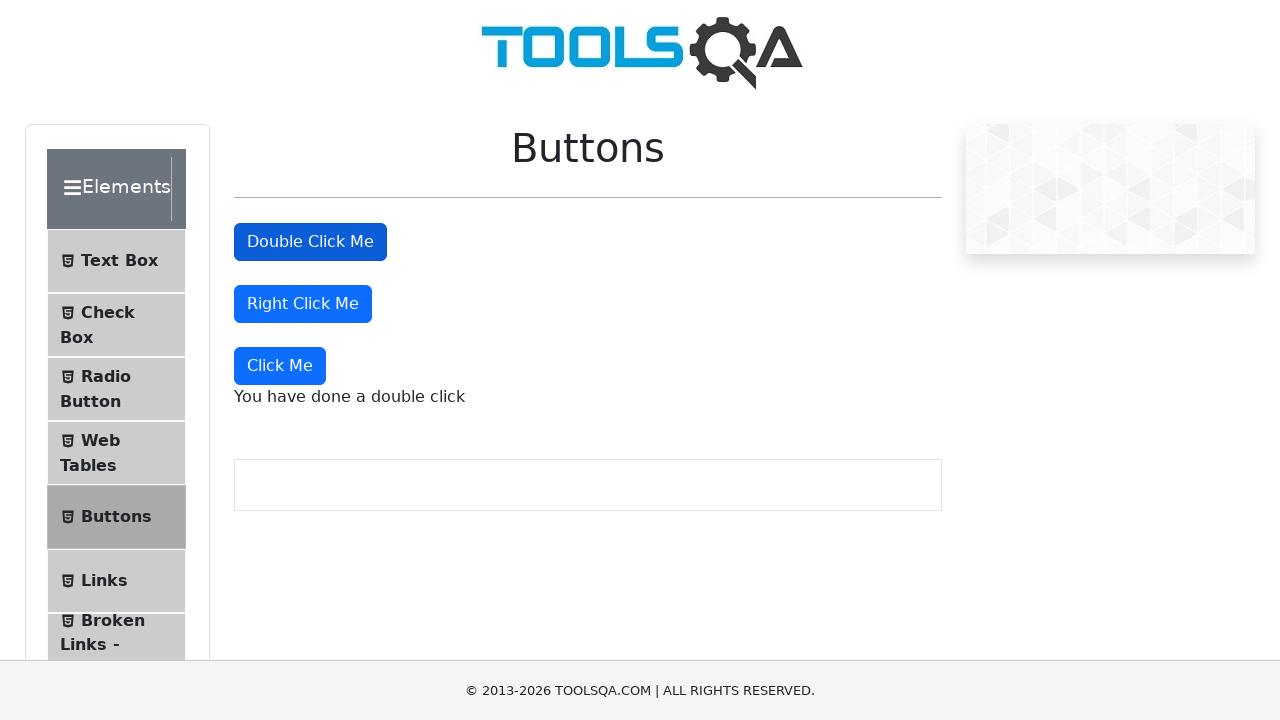

Retrieved text content from double-click message element
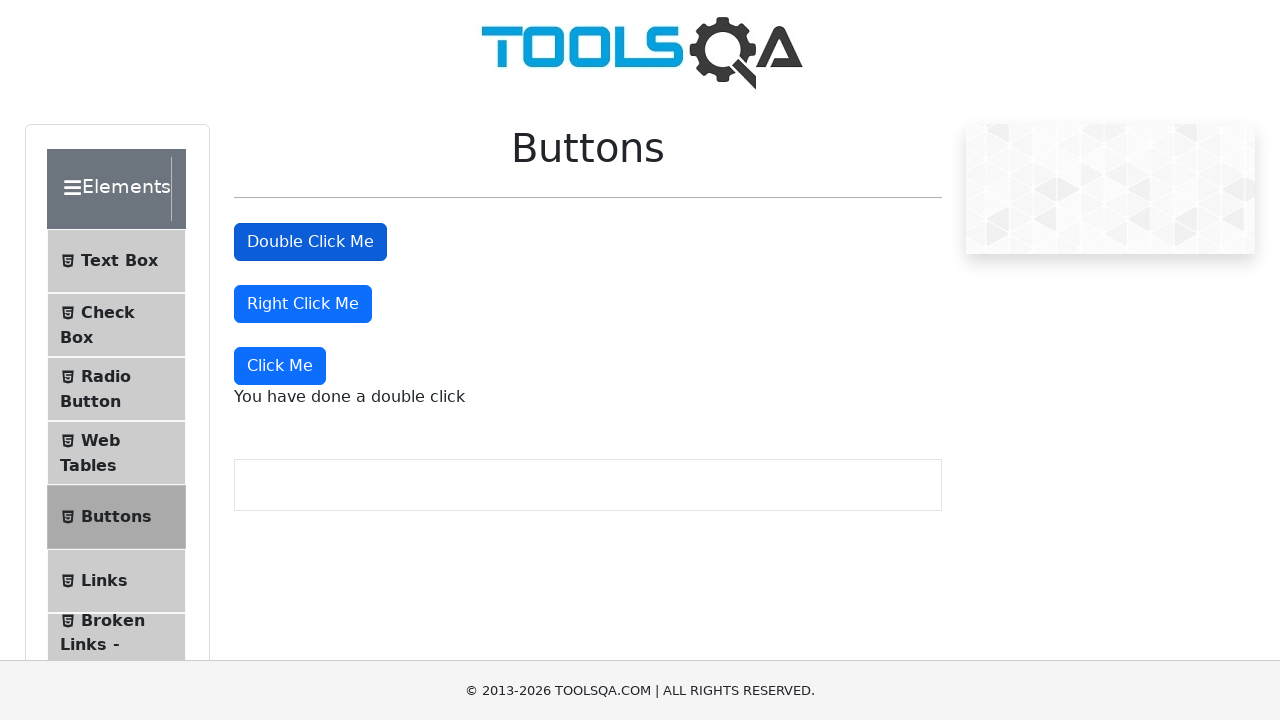

Verified double-click success message matches expected text: 'You have done a double click'
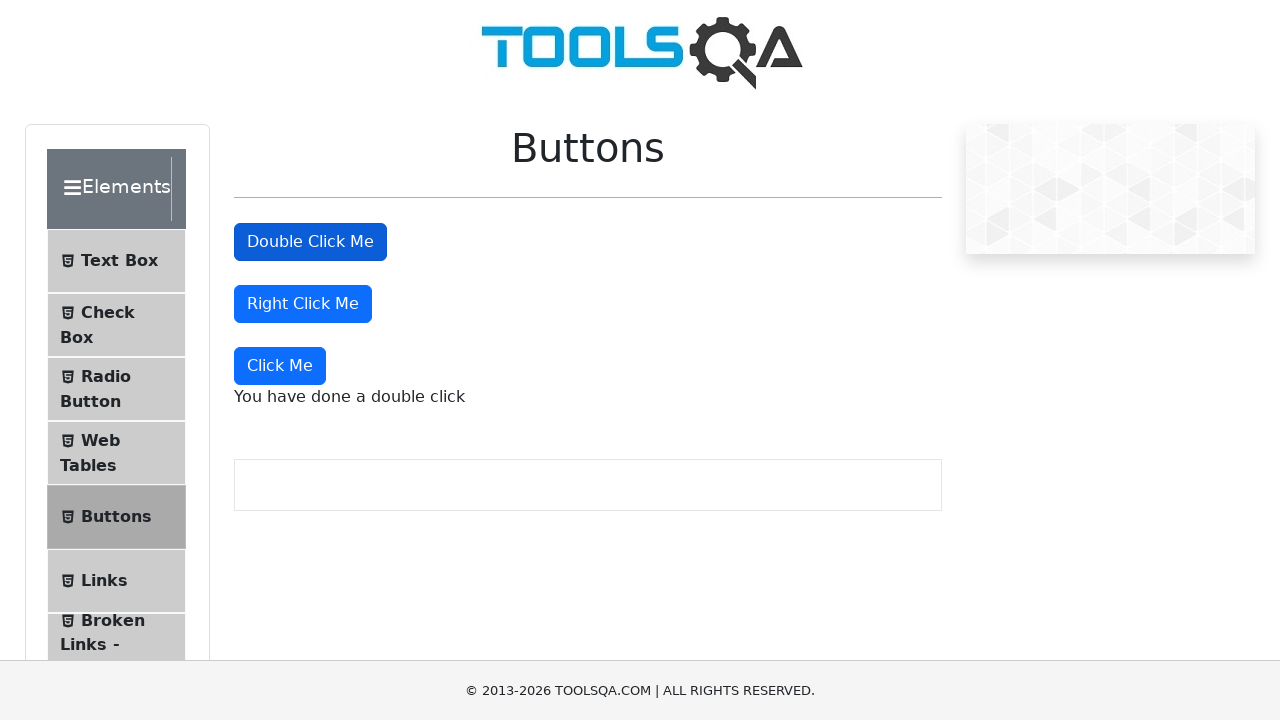

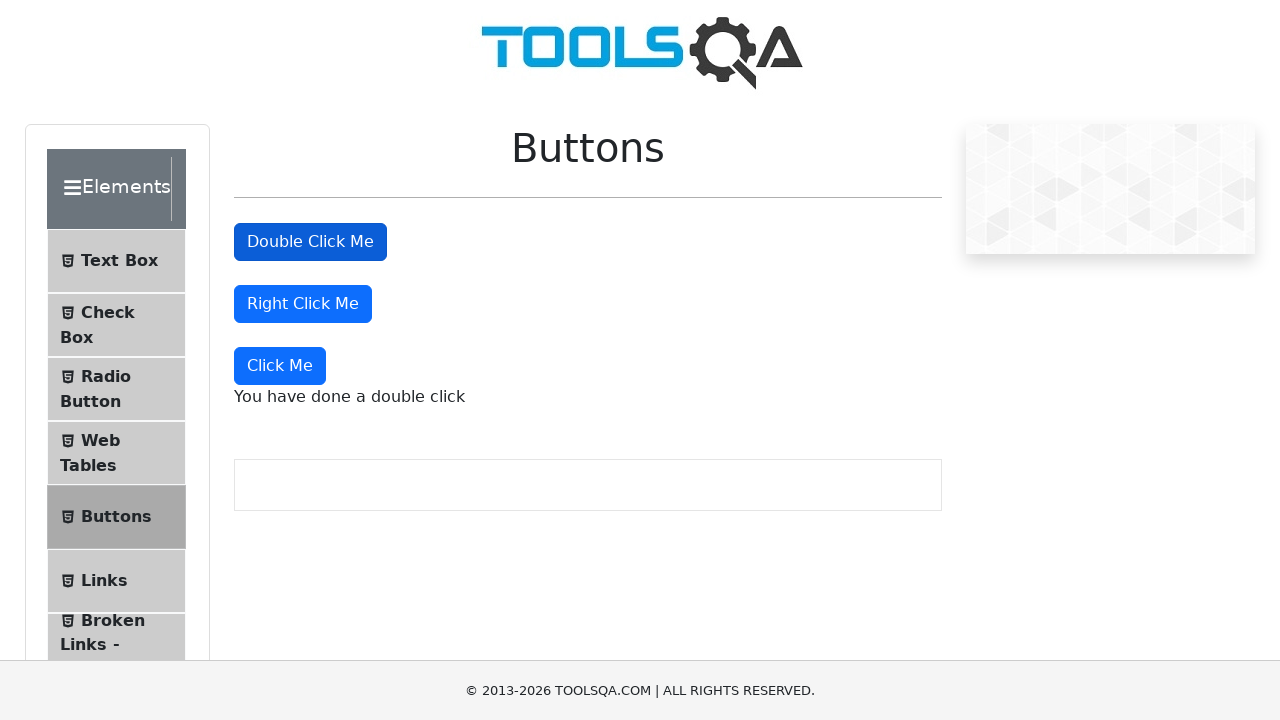